Navigates to a GeeksForGeeks quiz page, finds question cards, and interacts with quiz options by clicking them to see the selection feedback.

Starting URL: https://www.geeksforgeeks.org/quizzes/computer-organization-and-architecture-gq/?page=1

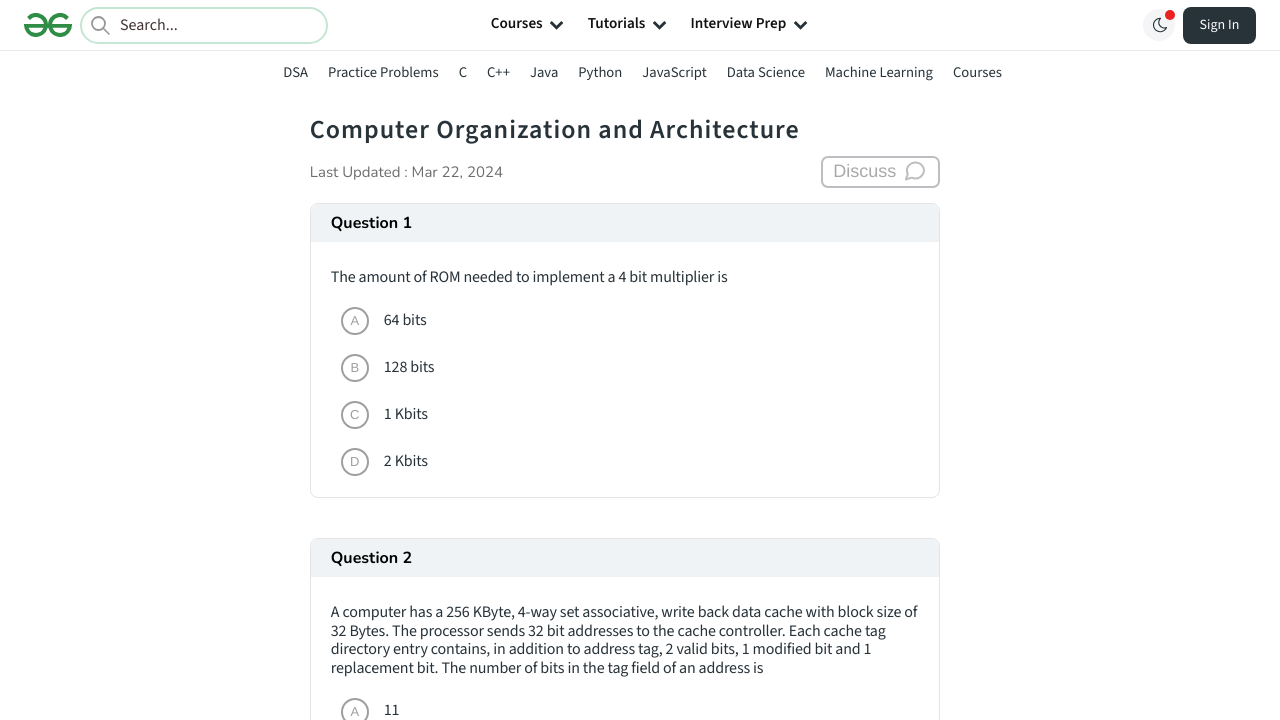

Waited for quiz page to load (networkidle state)
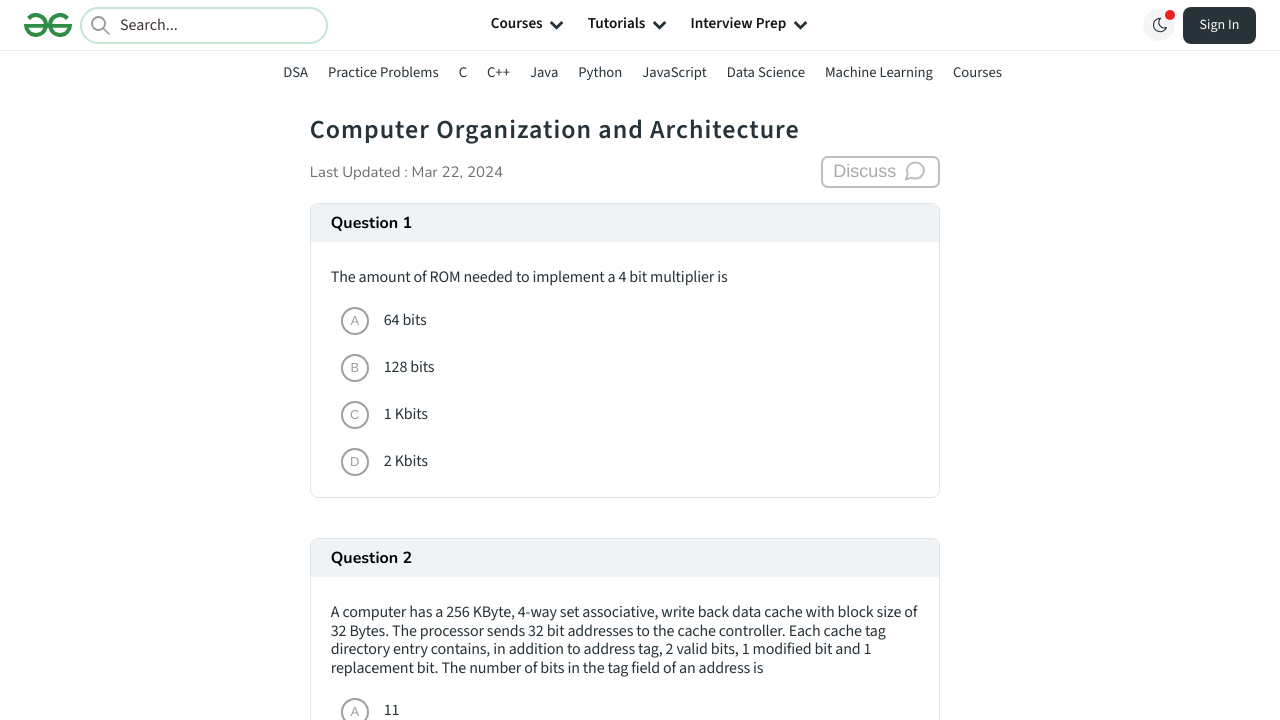

Question card containers loaded
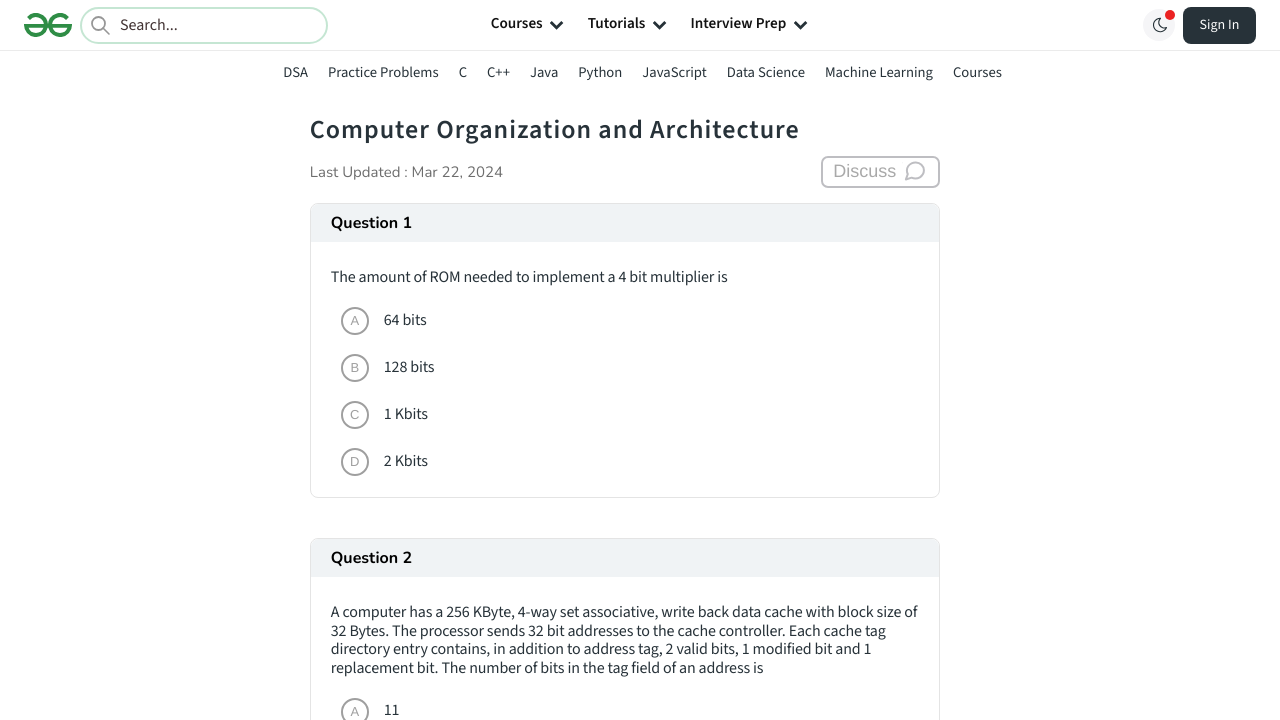

Located all question card containers
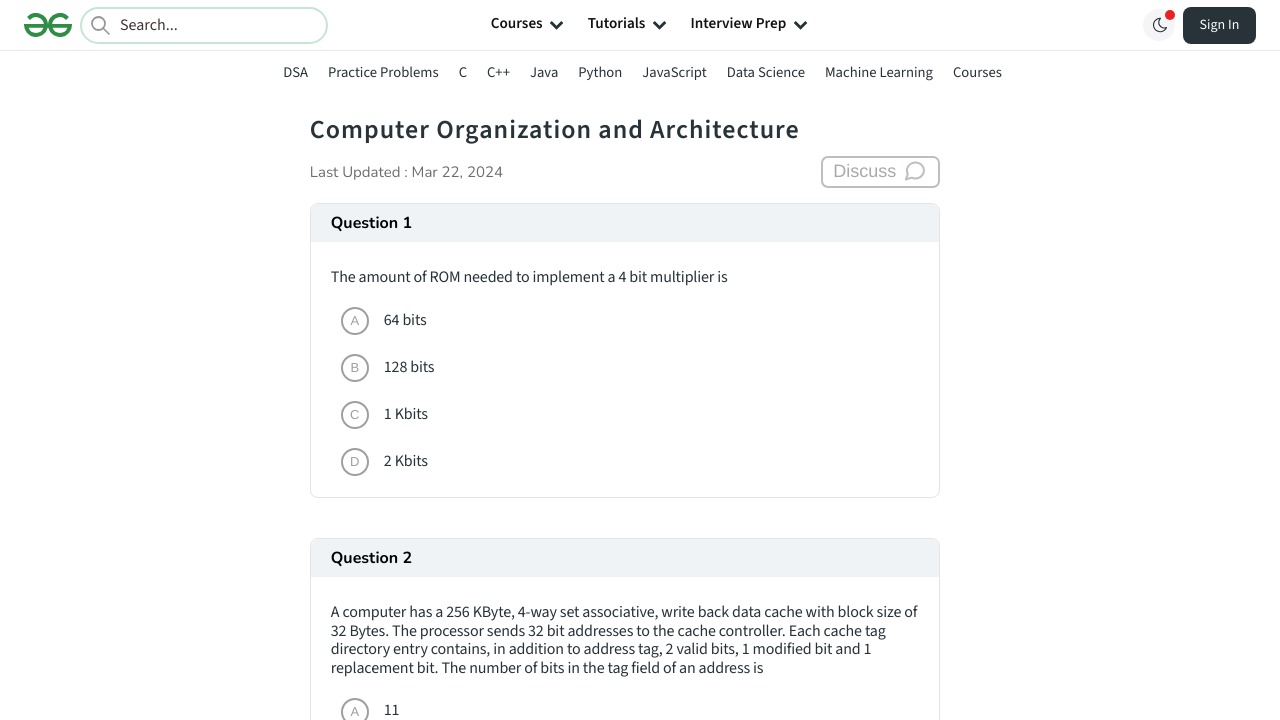

Found 10 question containers
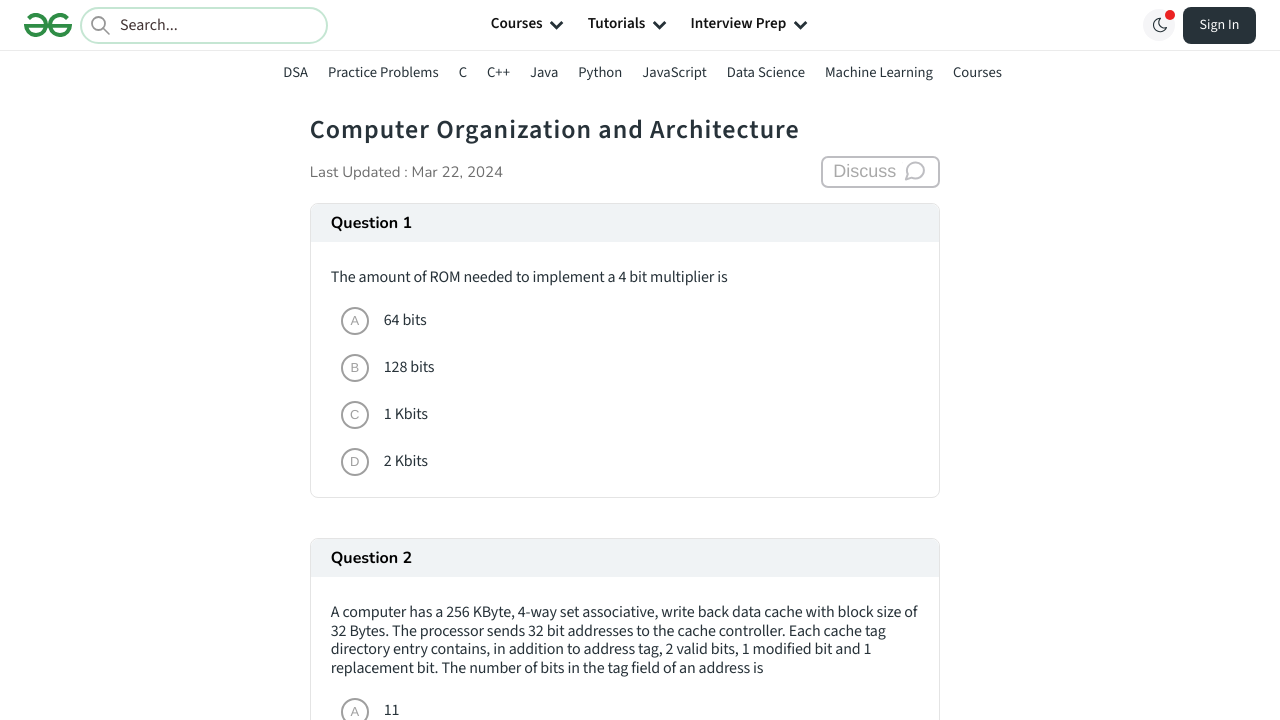

Selected question container 1
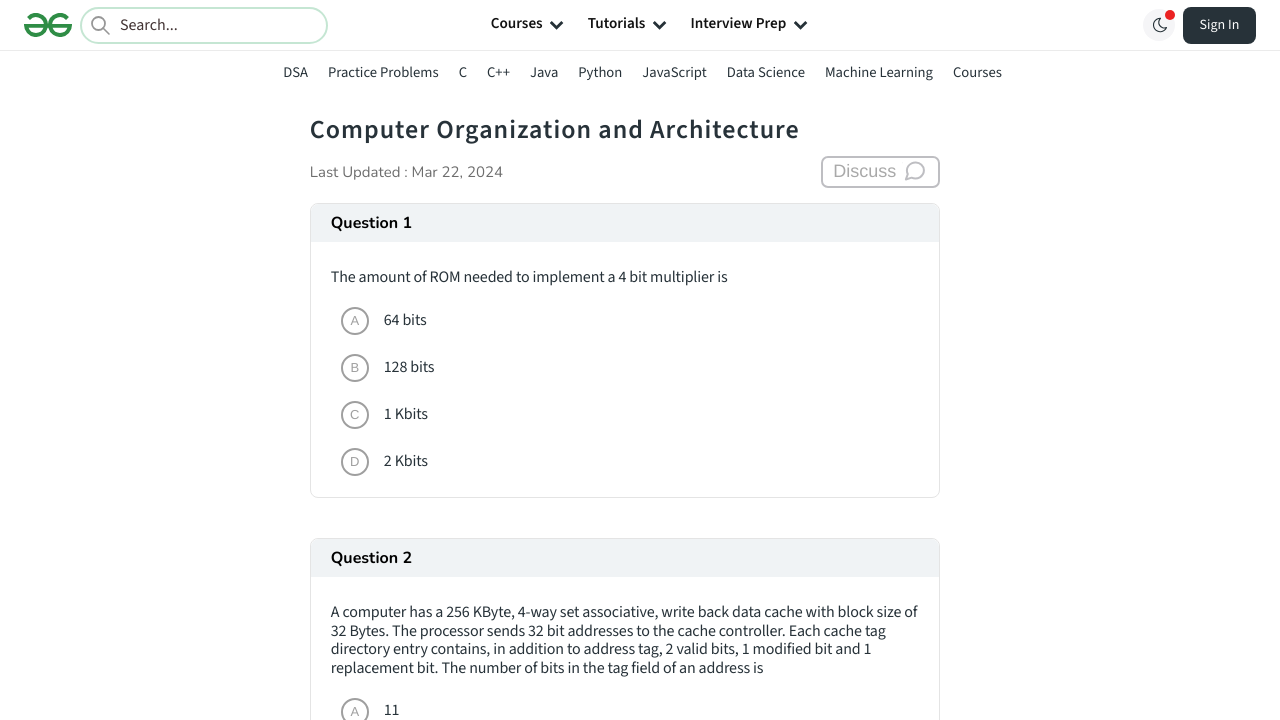

Located options within question 1
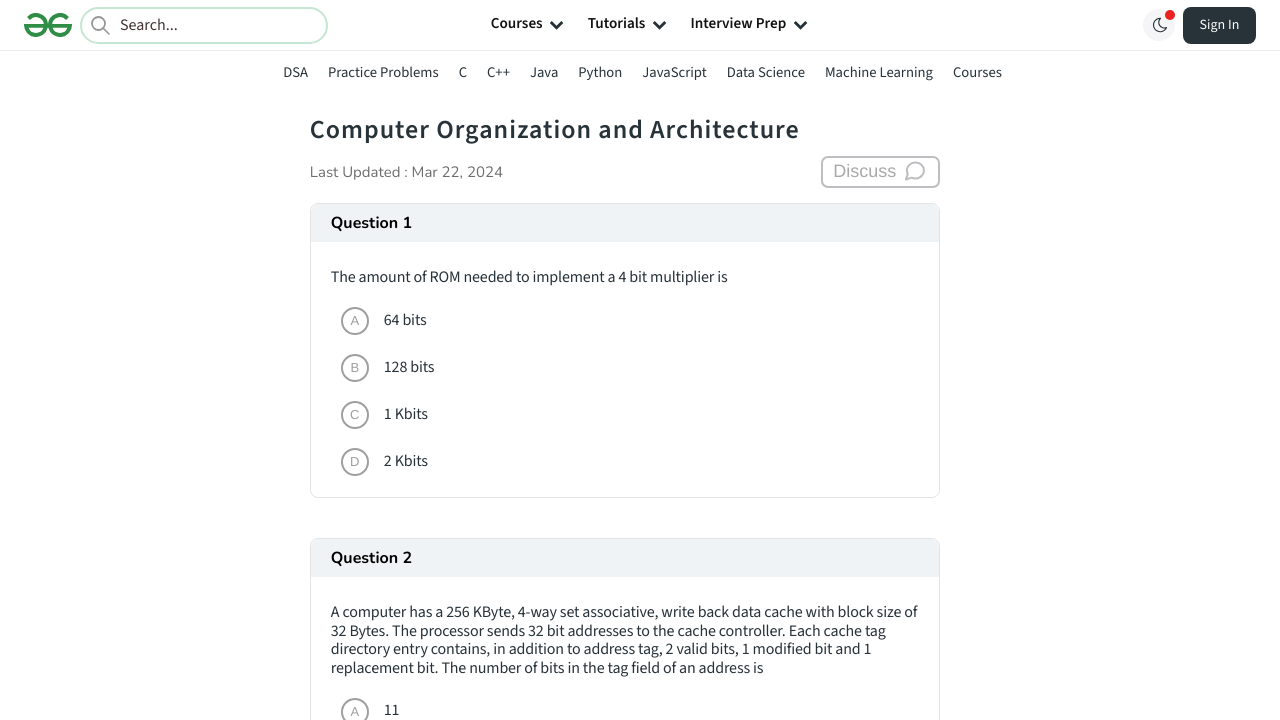

Question 1 has 4 options
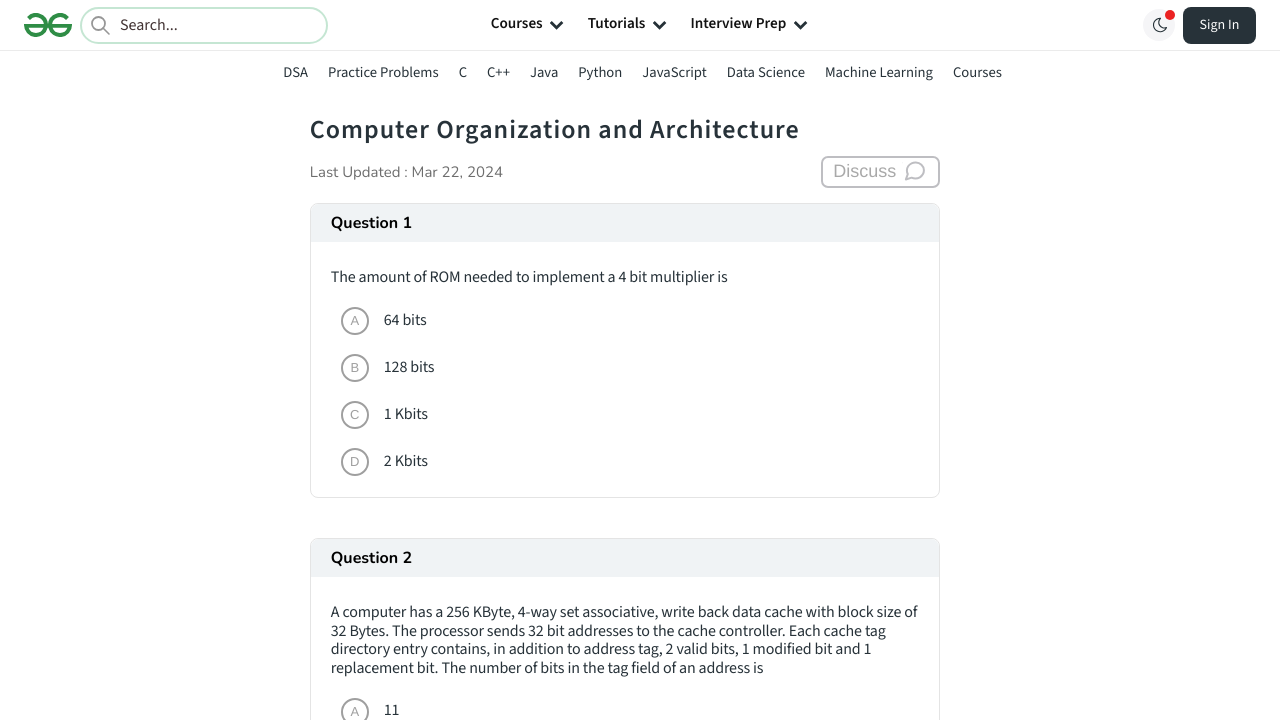

Clicked first option of question 1 at (629, 321) on .QuizQuestionCard_quizCard__9T_0J >> nth=0 >> li >> nth=0
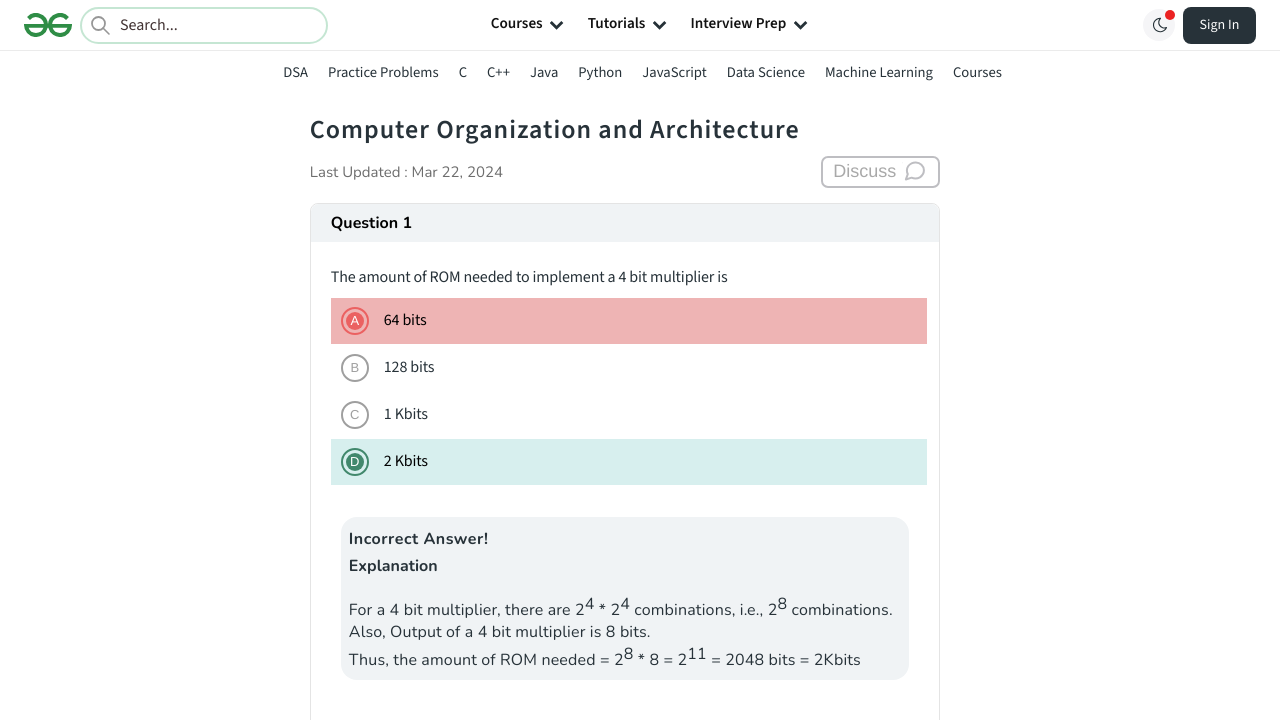

Selection feedback displayed for question 1
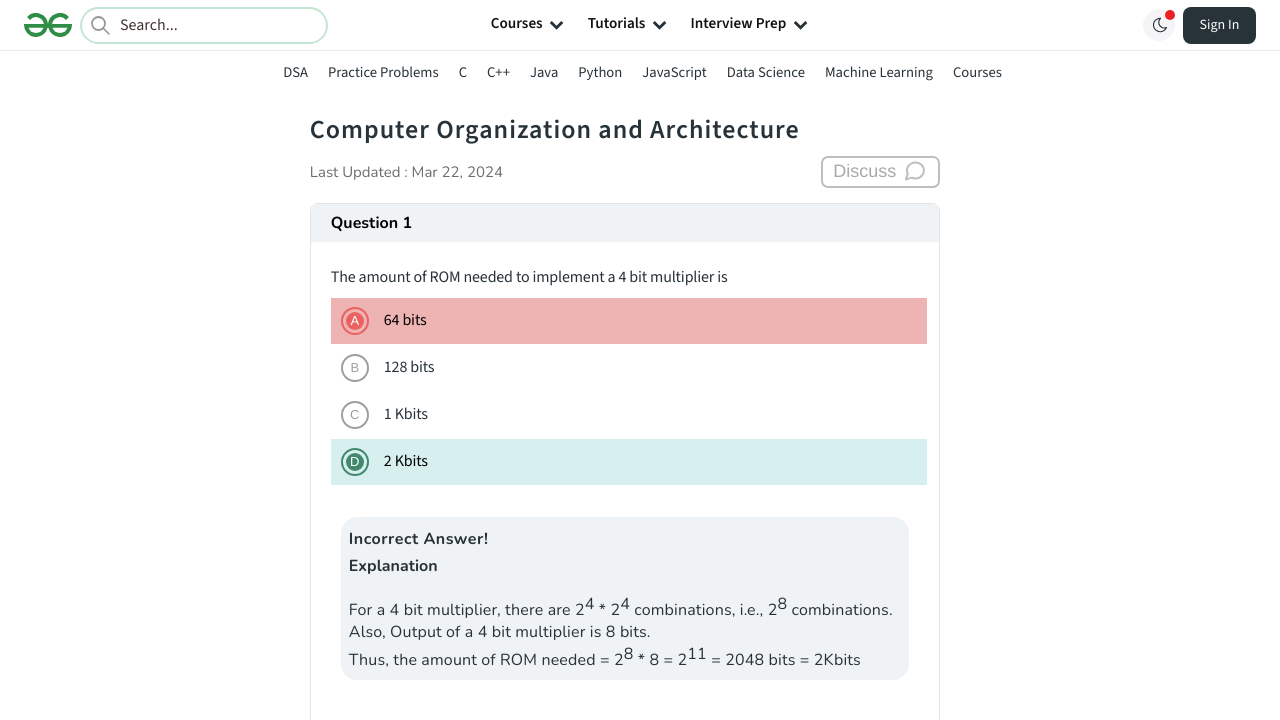

Selected question container 2
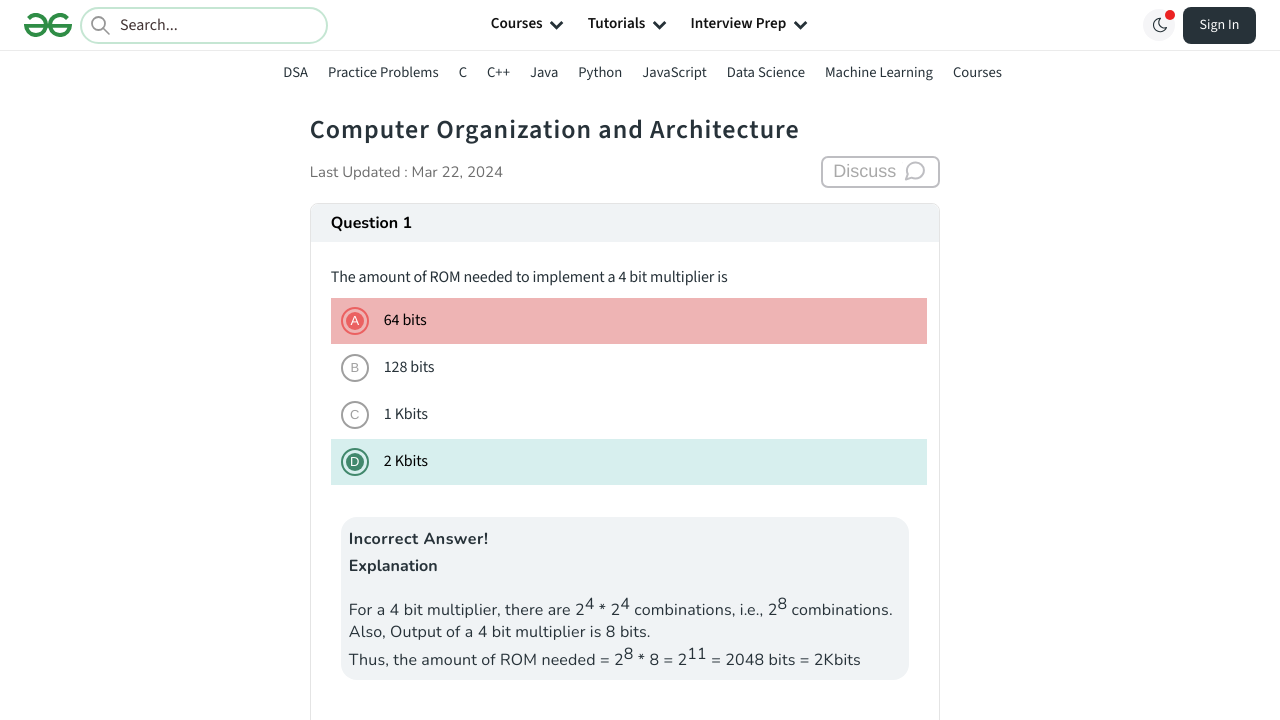

Located options within question 2
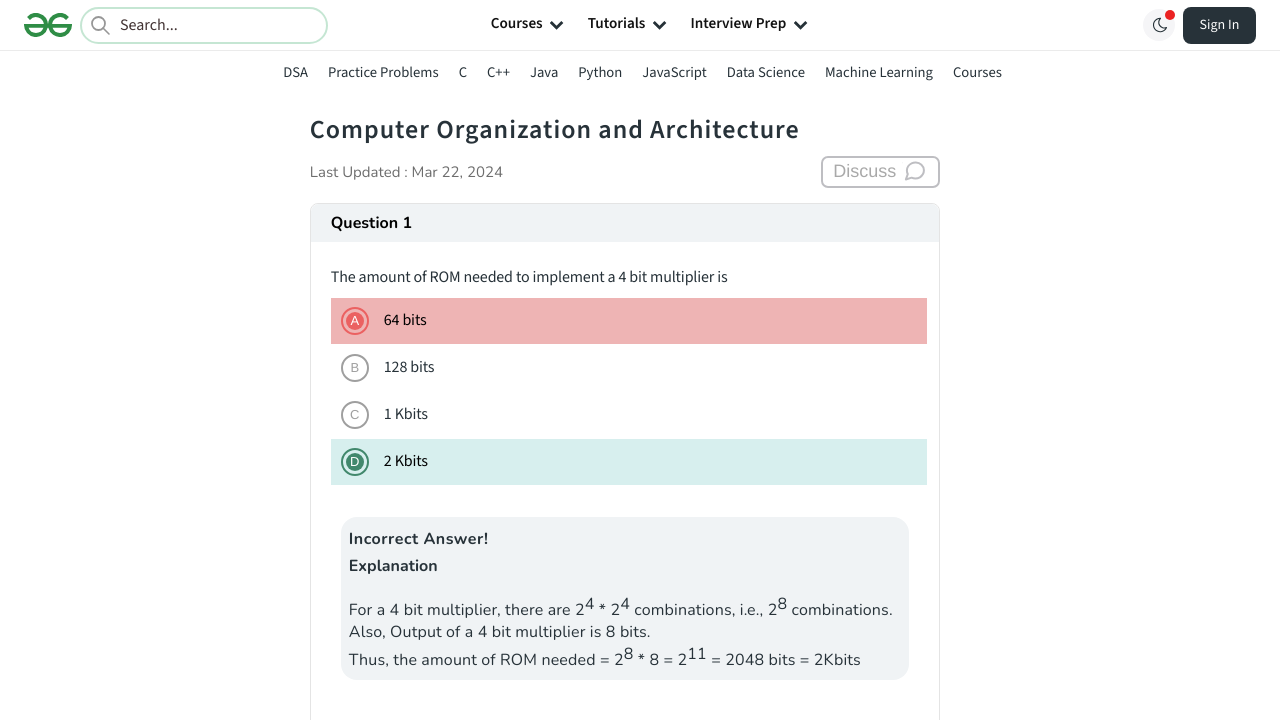

Question 2 has 4 options
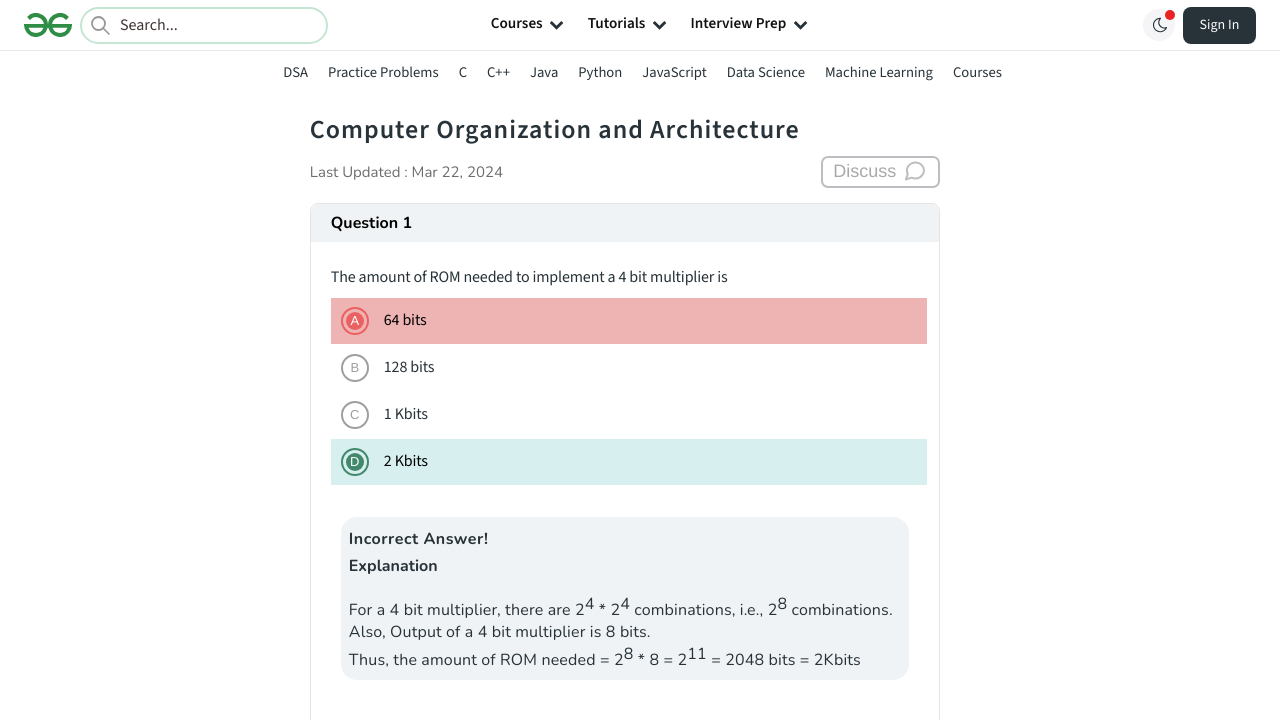

Clicked first option of question 2 at (629, 360) on .QuizQuestionCard_quizCard__9T_0J >> nth=1 >> li >> nth=0
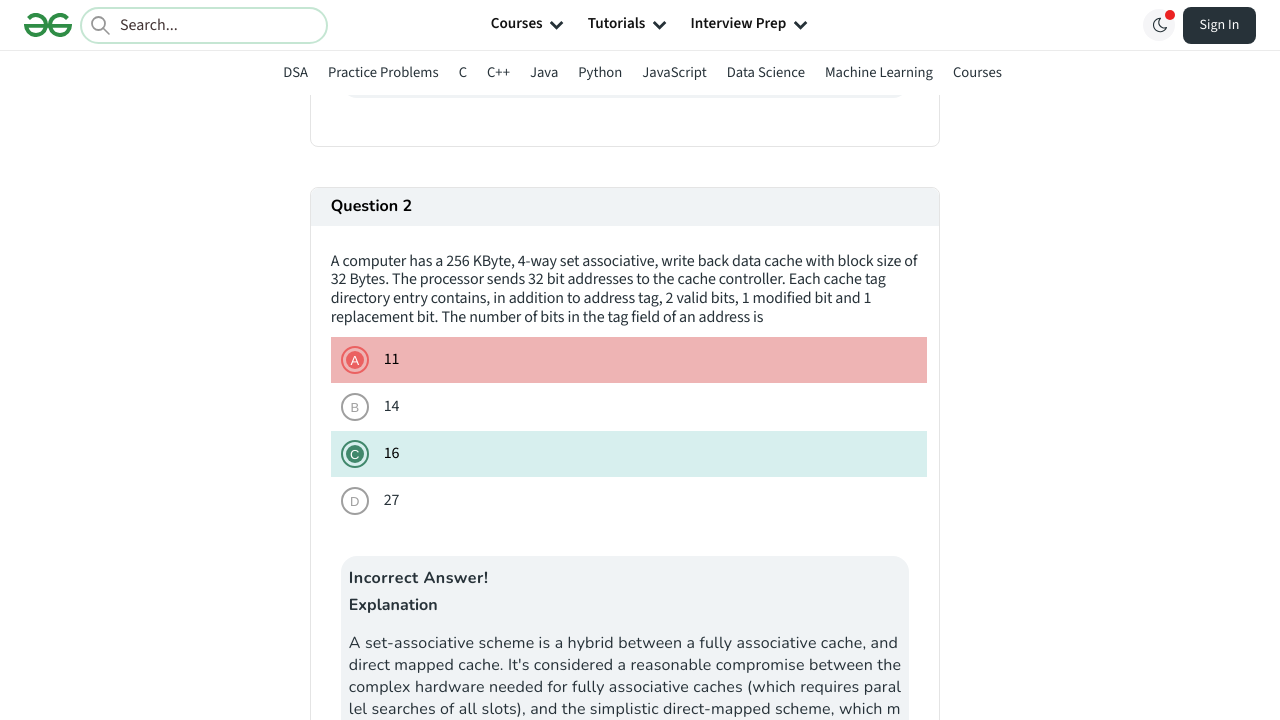

Selection feedback displayed for question 2
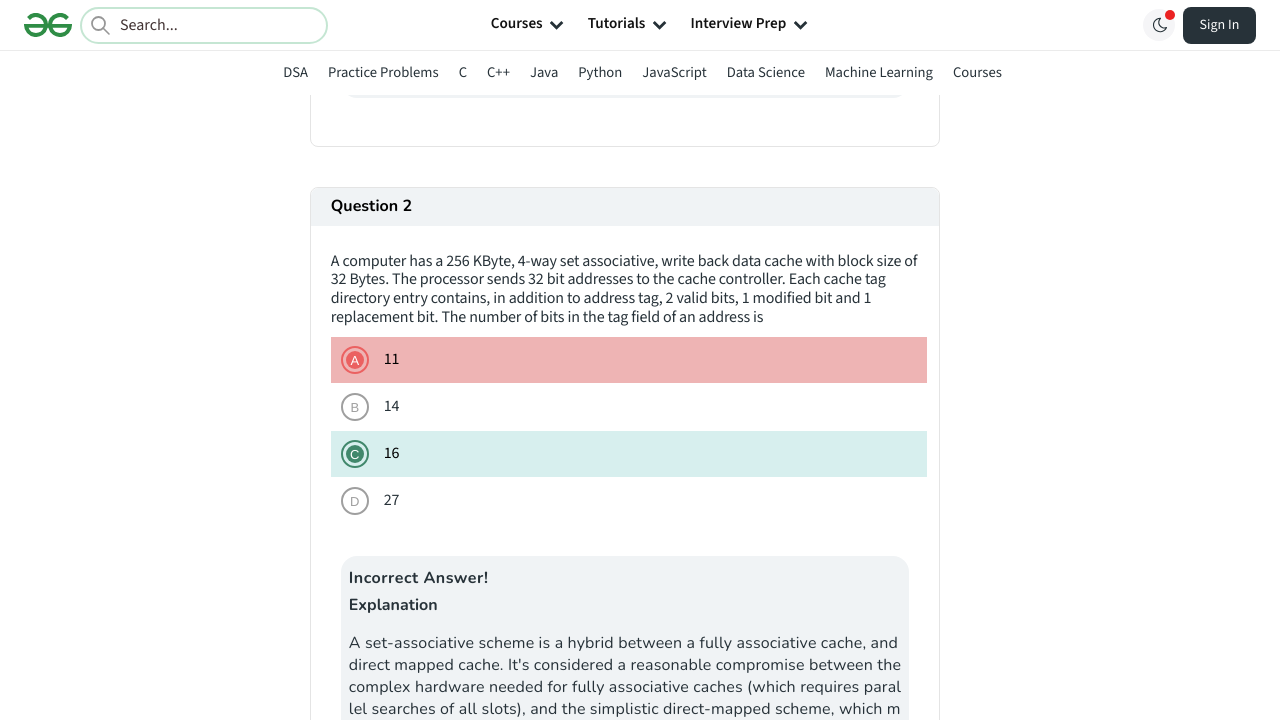

Selected question container 3
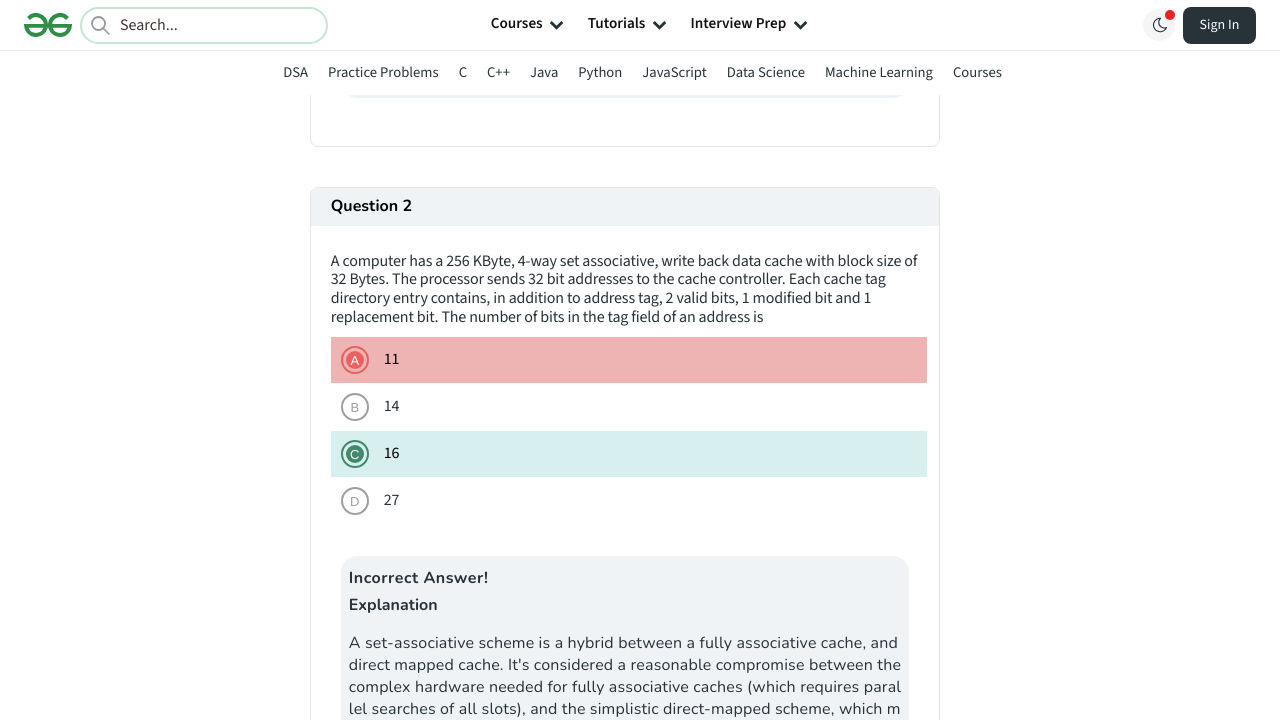

Located options within question 3
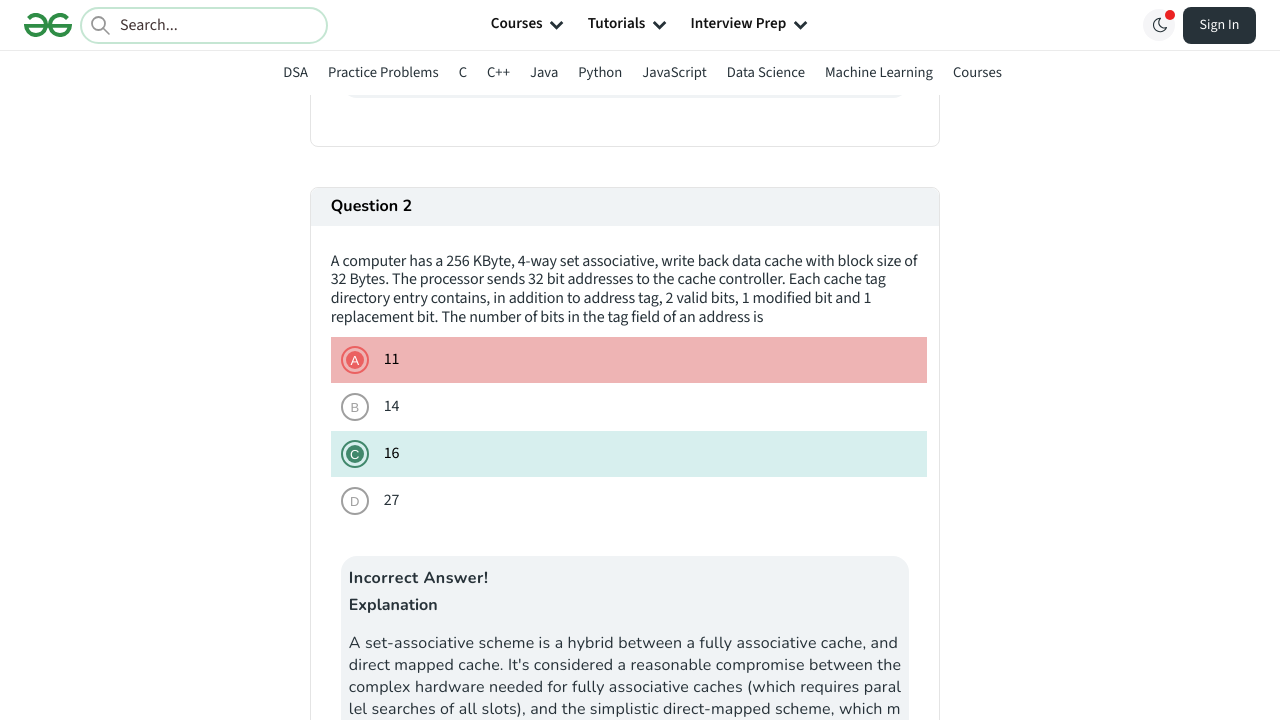

Question 3 has 4 options
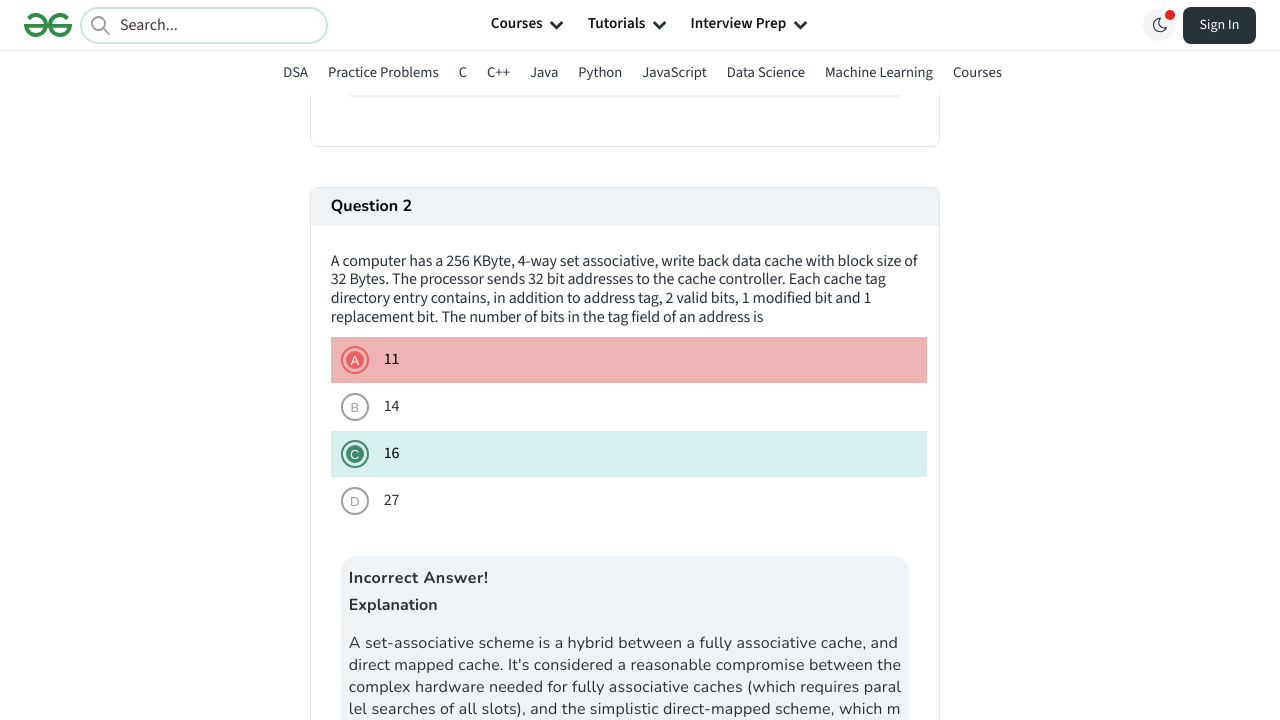

Clicked first option of question 3 at (629, 360) on .QuizQuestionCard_quizCard__9T_0J >> nth=2 >> li >> nth=0
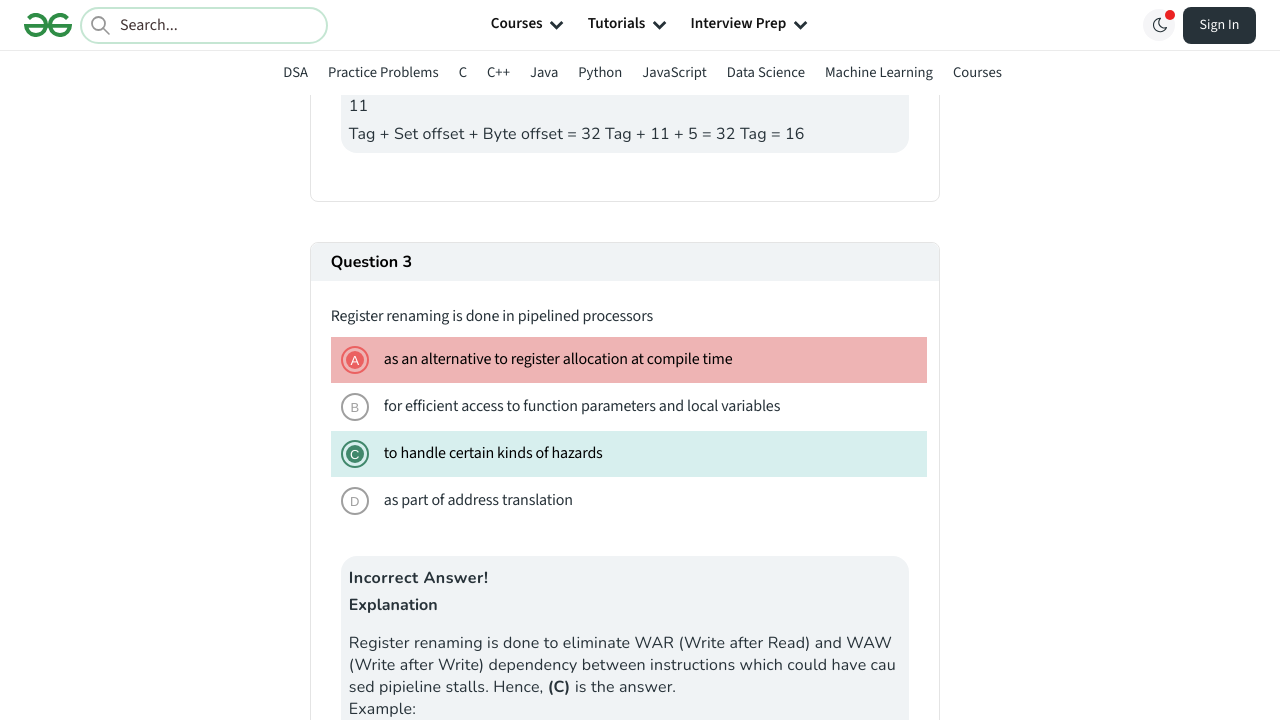

Selection feedback displayed for question 3
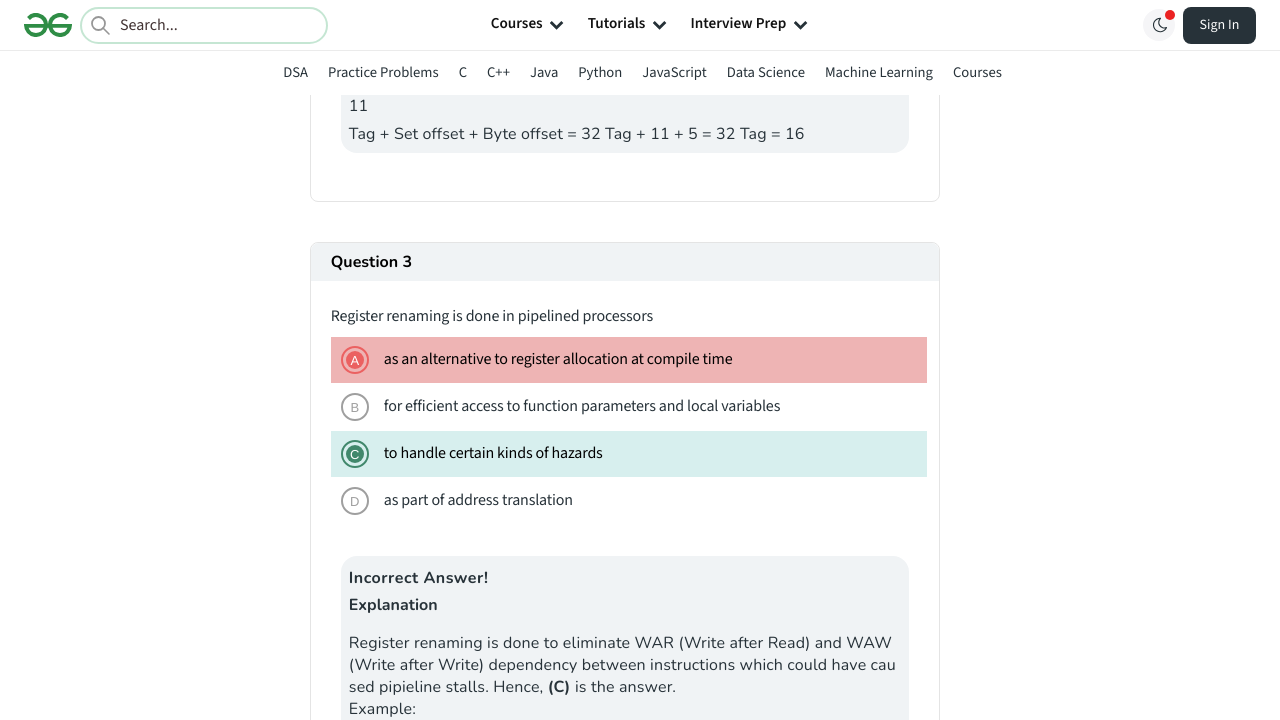

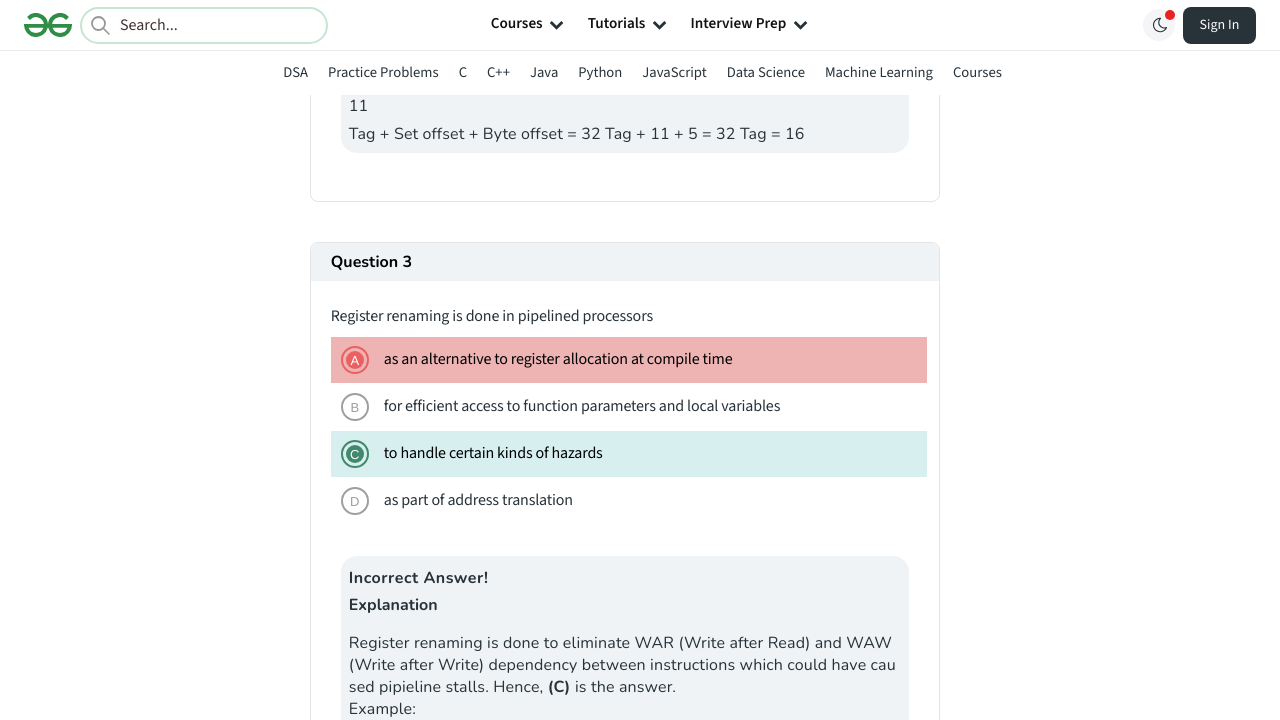